Tests double-click functionality on a jQuery demo page by switching to an iframe, double-clicking on a blue square element to change its color, then scrolling up and down the page using JavaScript execution.

Starting URL: https://api.jquery.com/dblclick/

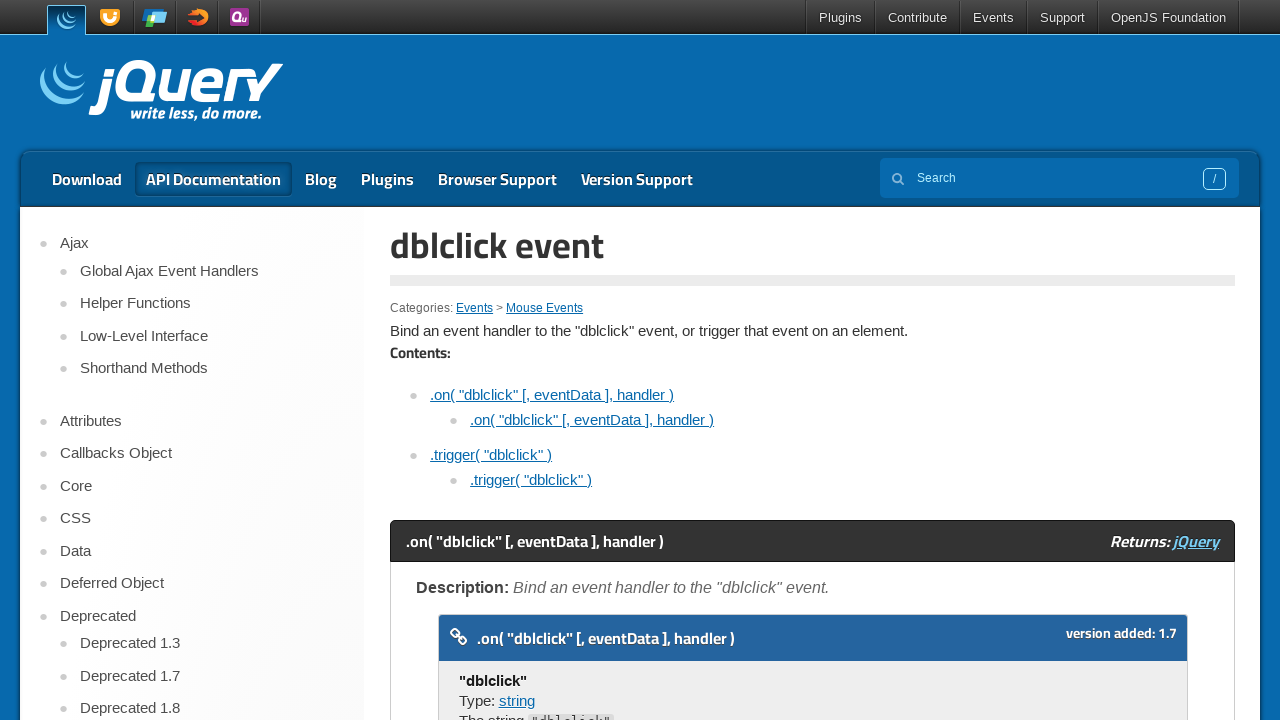

Located the first iframe on the jQuery dblclick demo page
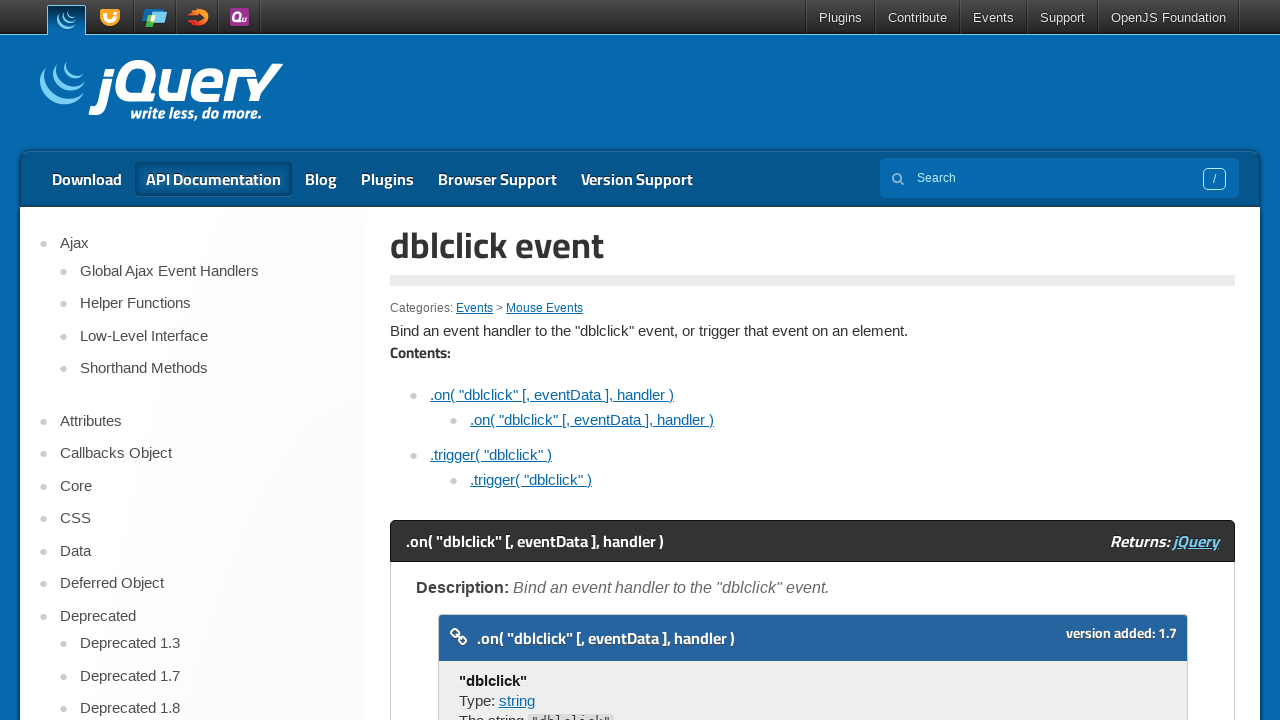

Located the blue square div element inside the iframe
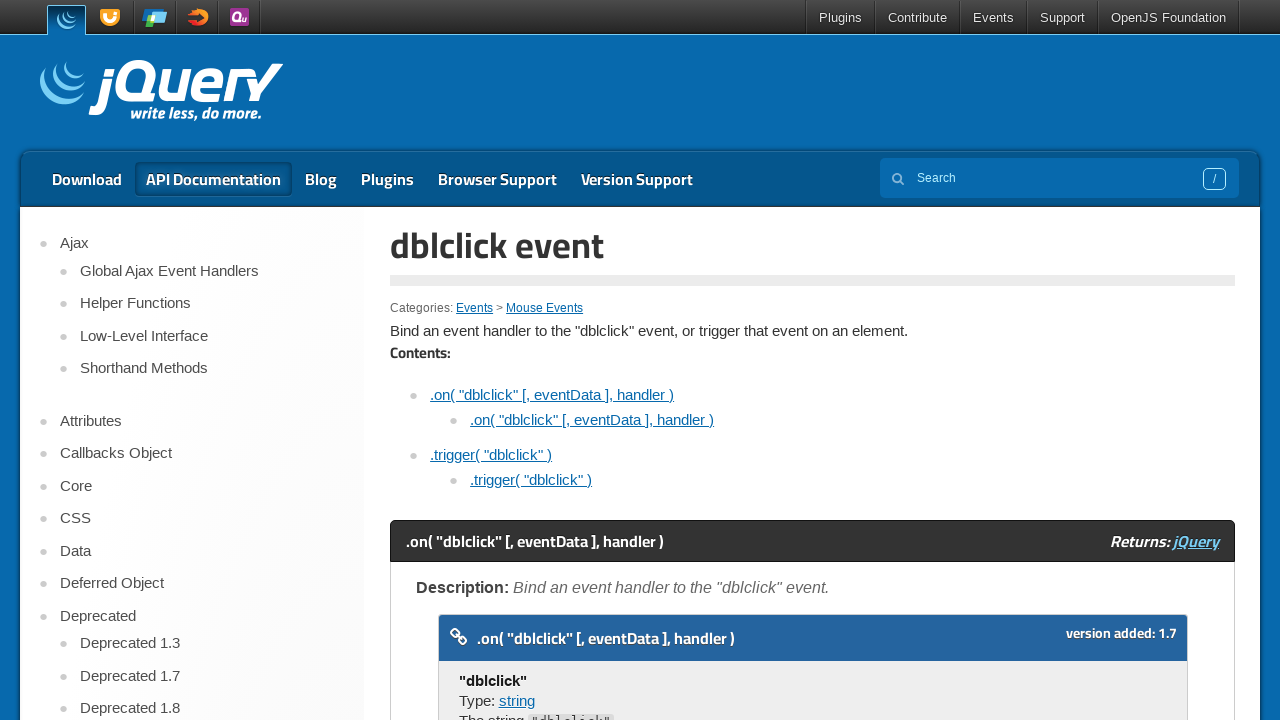

Scrolled the blue square into view
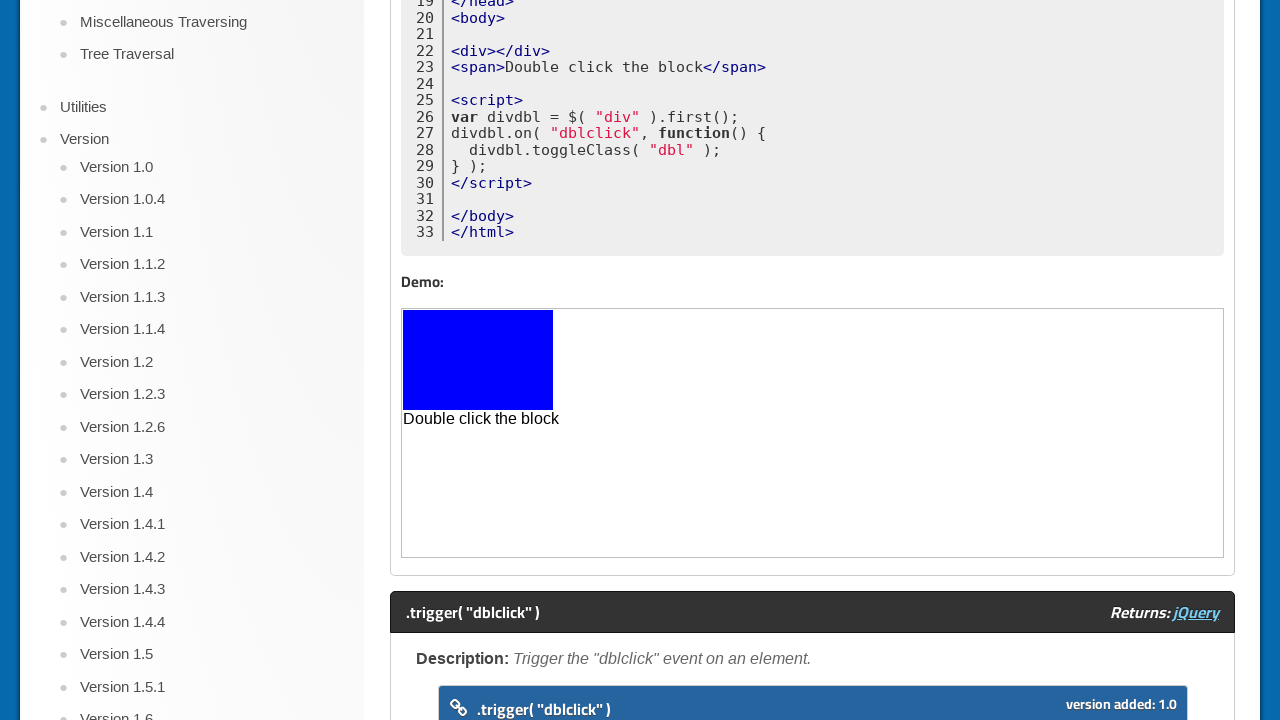

Retrieved initial background color: rgb(0, 0, 255)
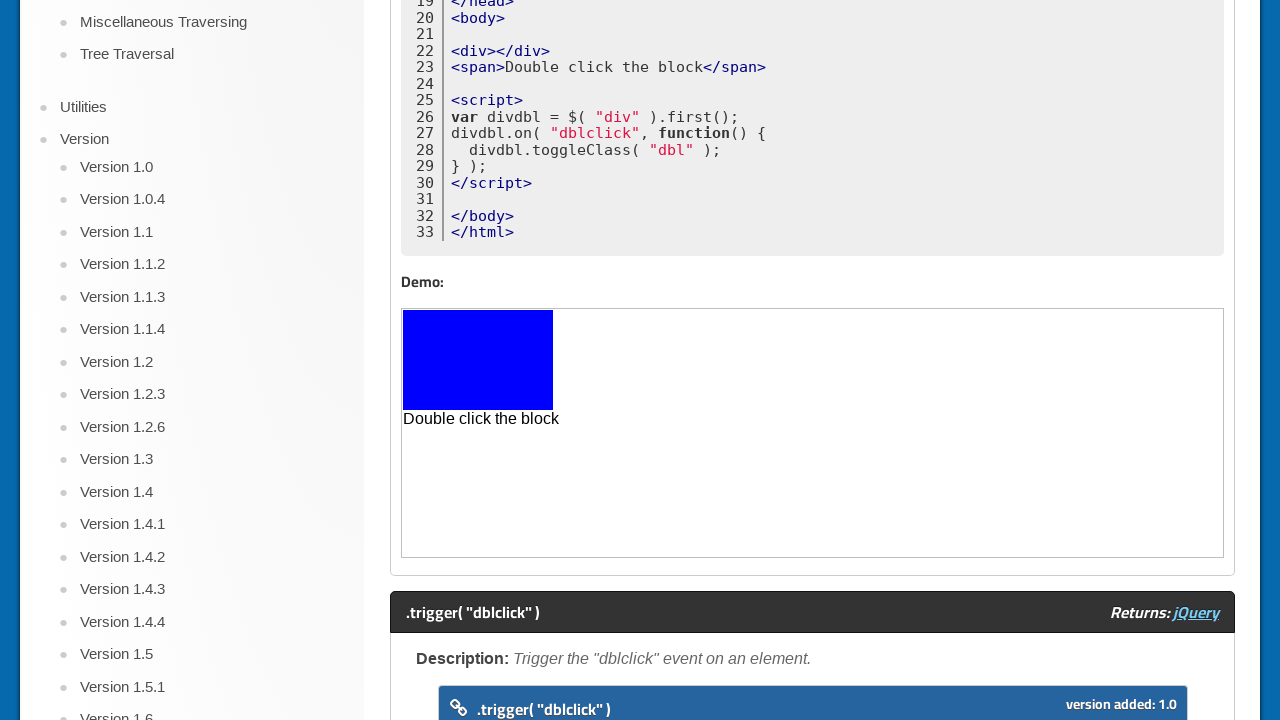

Double-clicked on the blue square to trigger color change at (478, 360) on iframe >> nth=0 >> internal:control=enter-frame >> div >> nth=0
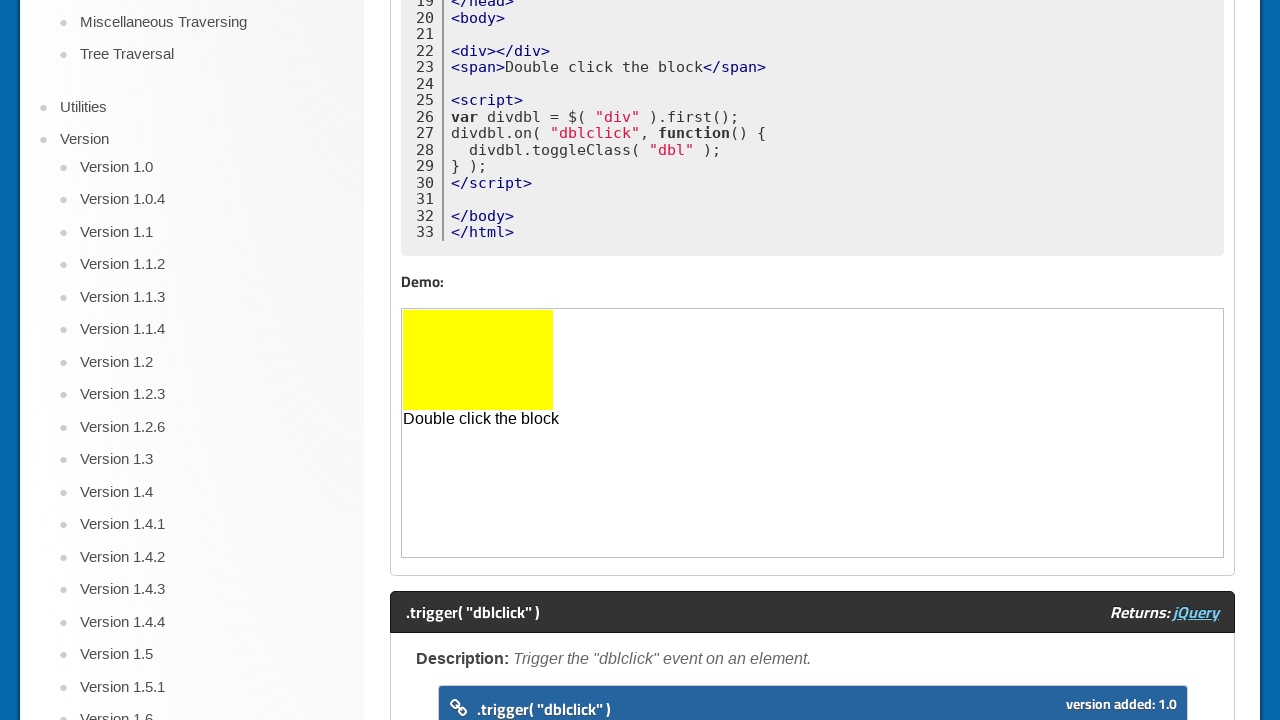

Retrieved changed background color: rgb(255, 255, 0)
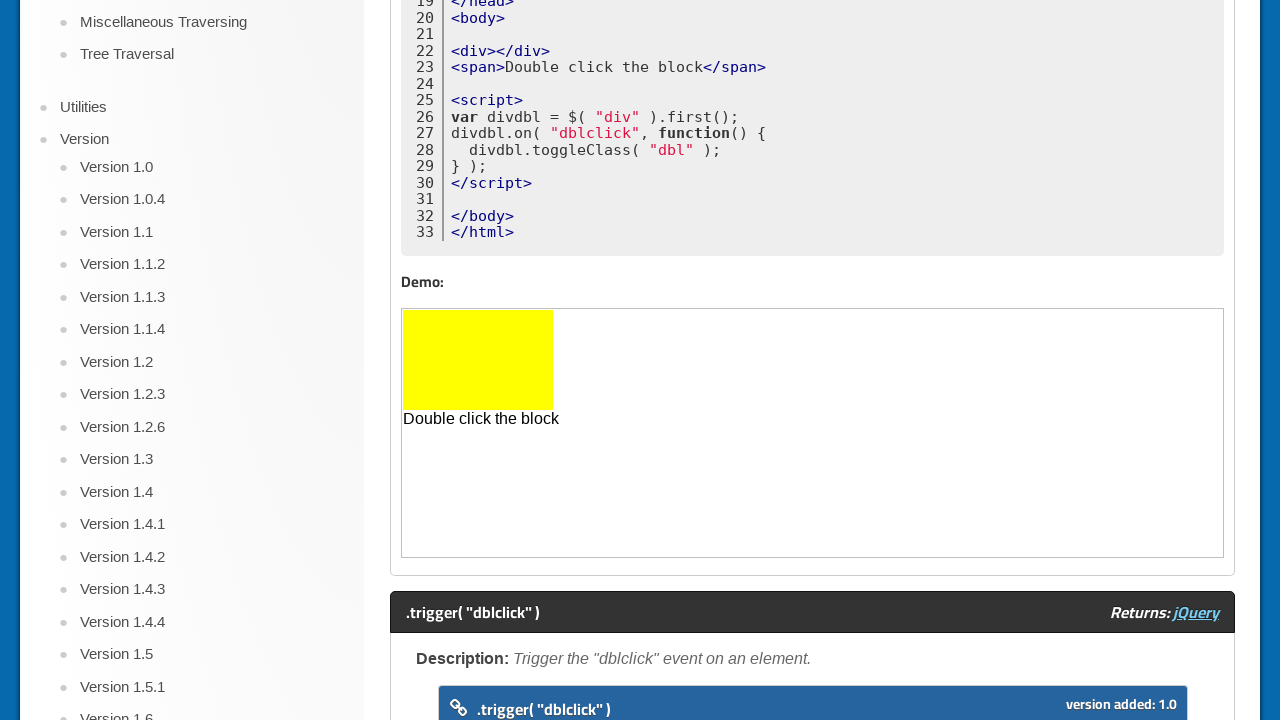

Scrolled page to top using JavaScript execution
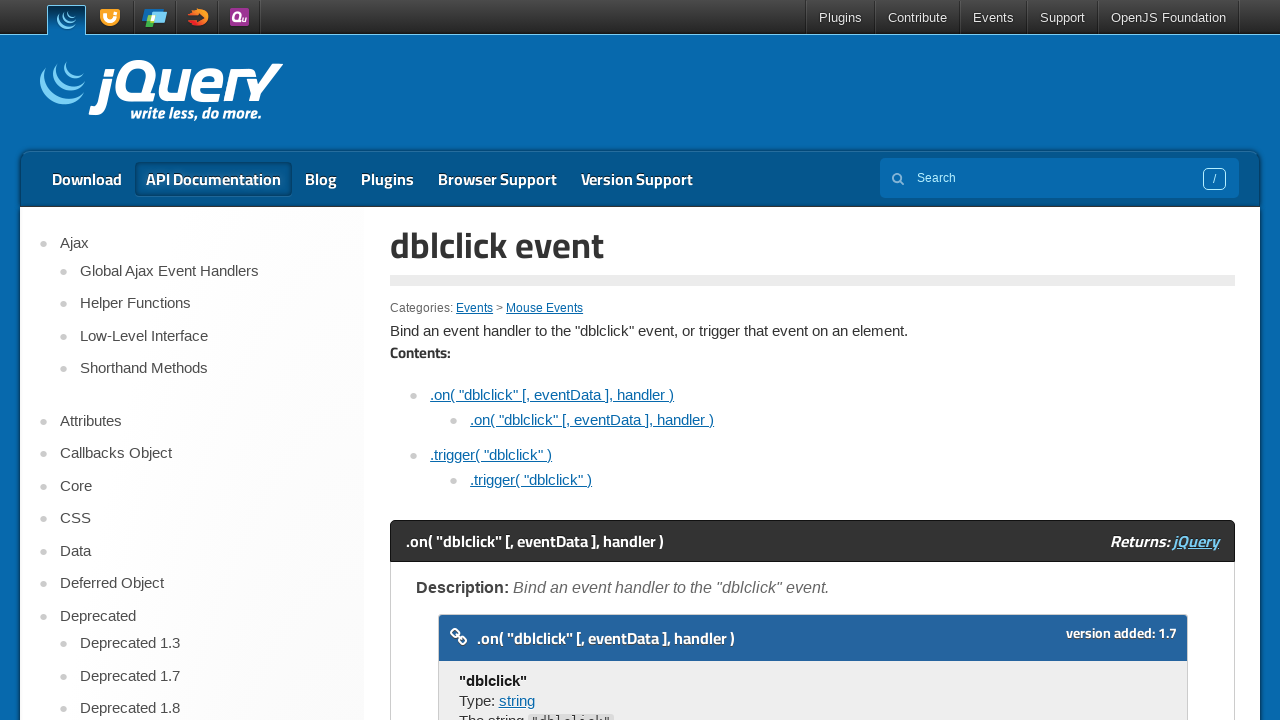

Scrolled page to bottom using JavaScript execution
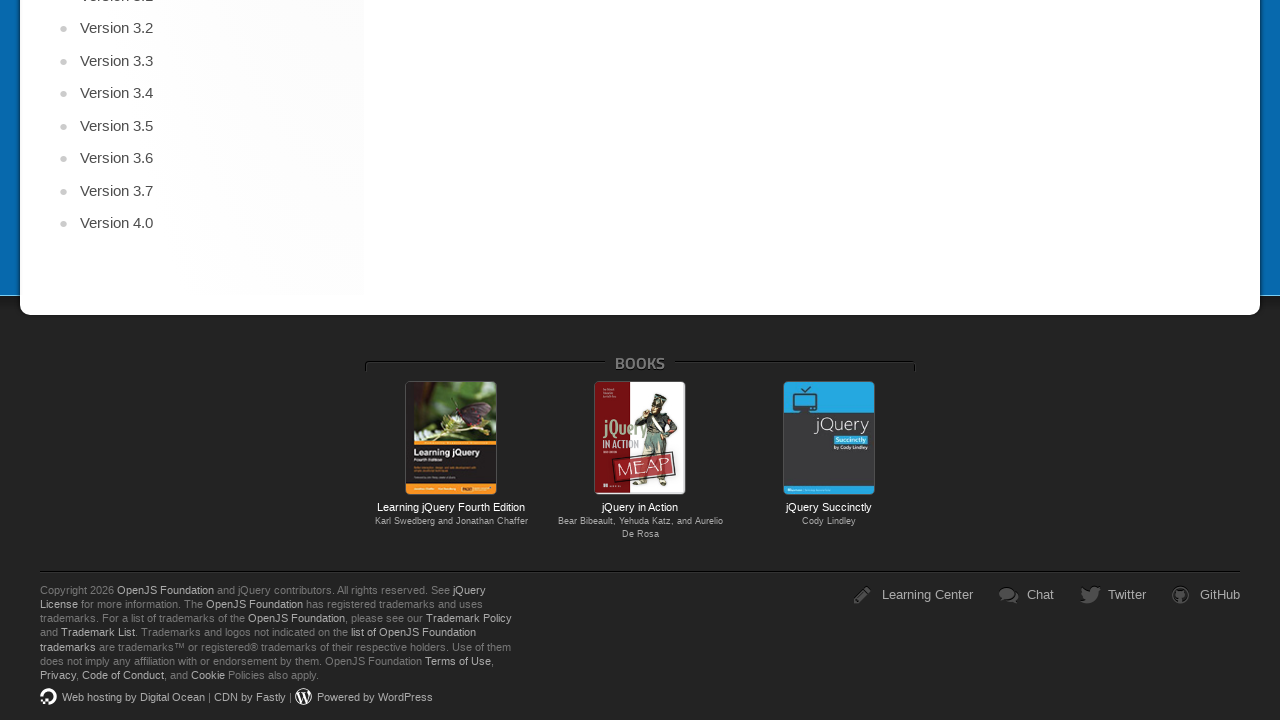

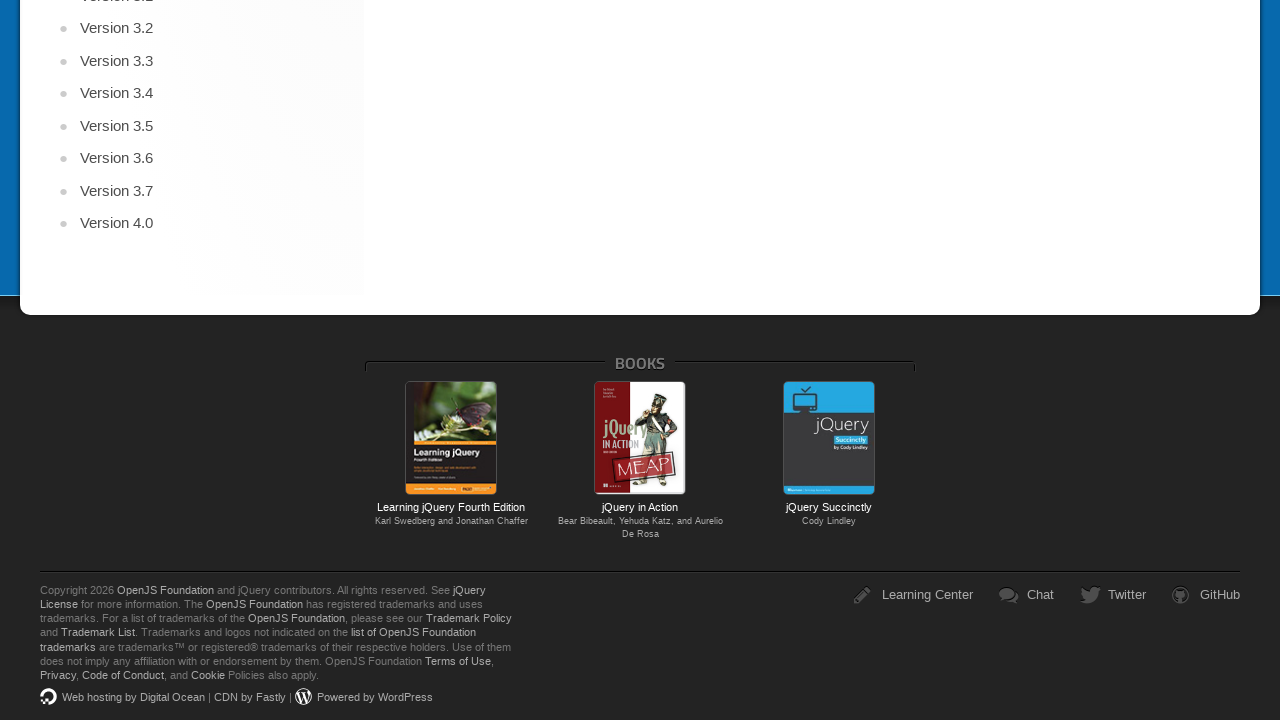